Tests subtraction functionality with two operations: 9-8=1 and 10-5=5

Starting URL: http://juliemr.github.io/protractor-demo/

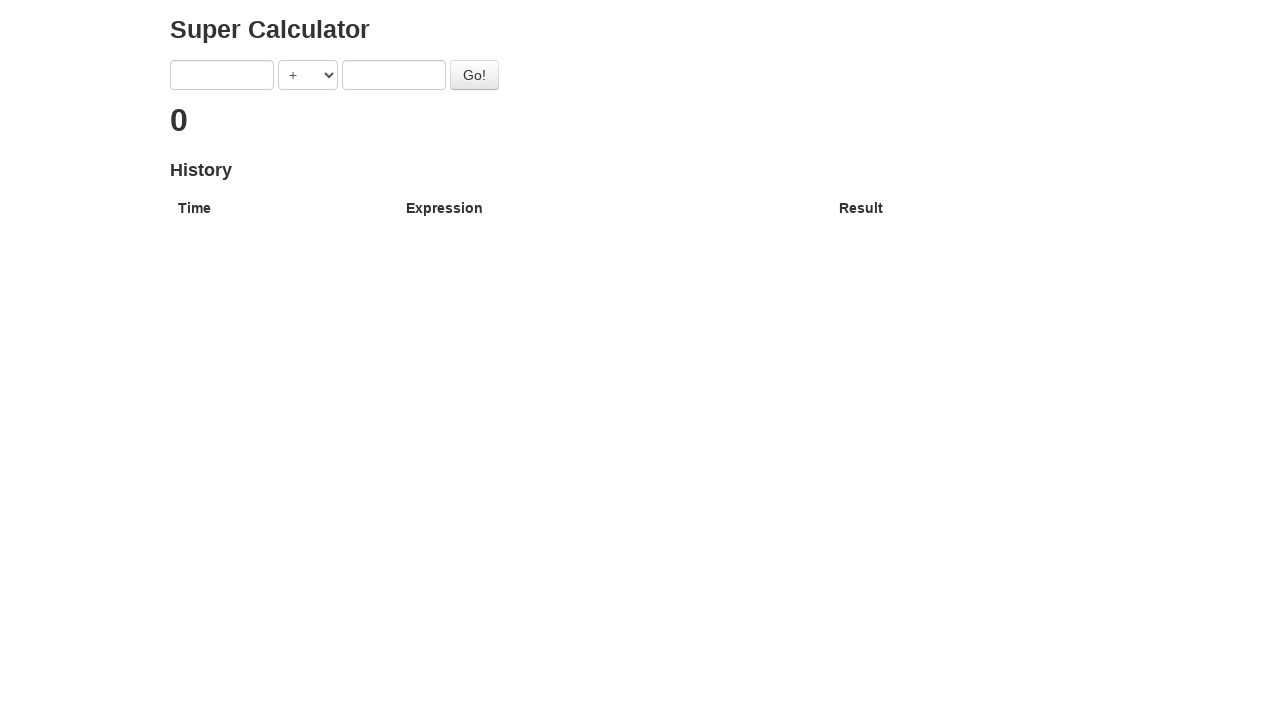

Filled first input field with '9' on input[ng-model='first']
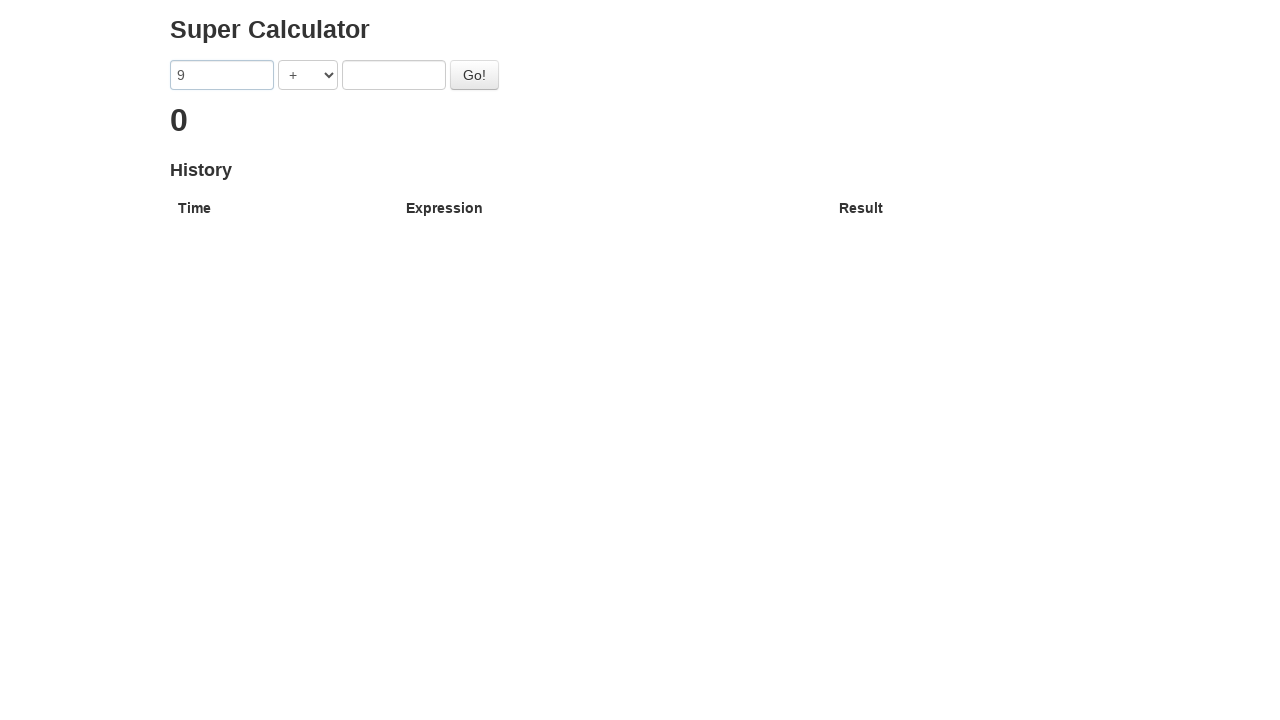

Selected subtraction operator '-' on select[ng-model='operator']
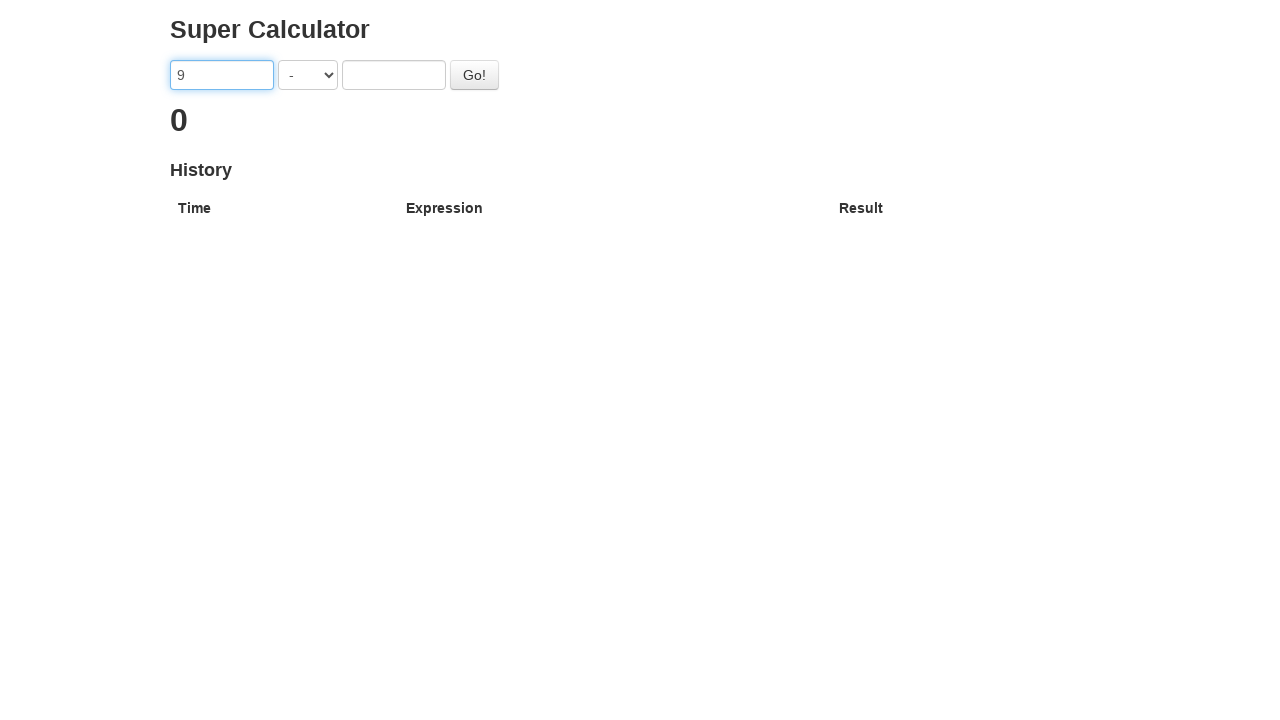

Filled second input field with '8' on input[ng-model='second']
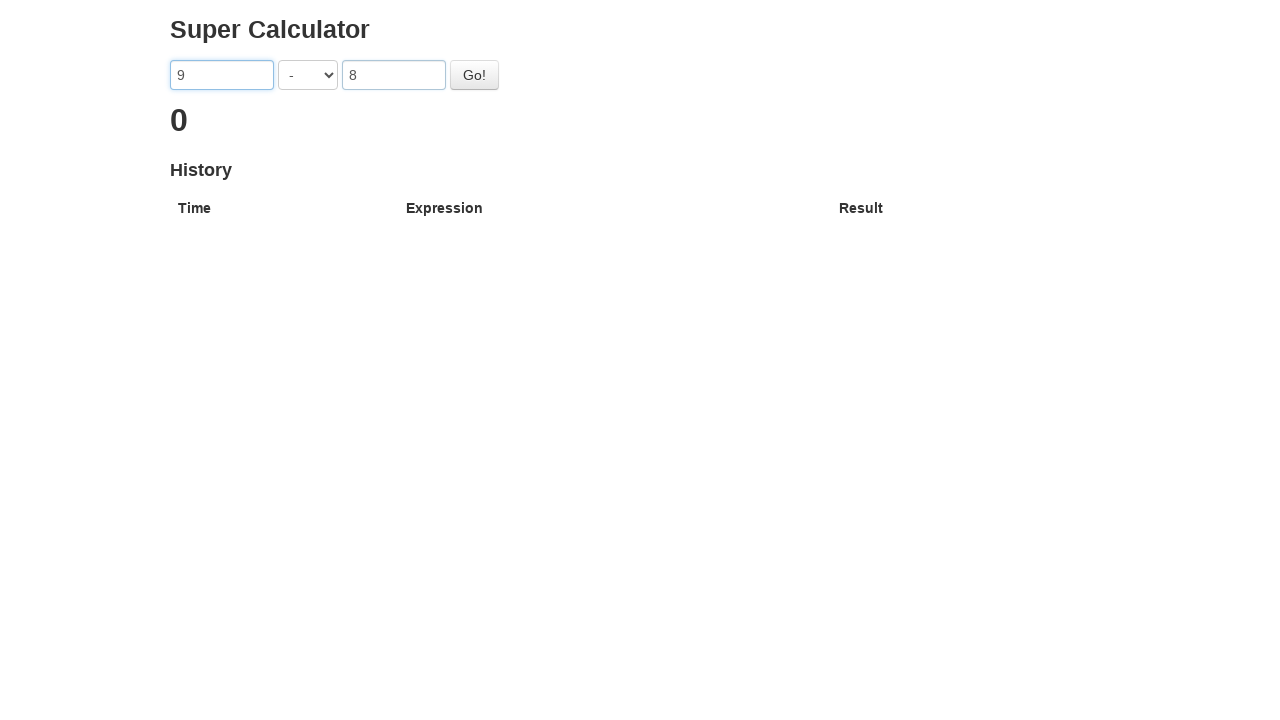

Clicked go button to perform first subtraction (9-8) at (474, 75) on #gobutton
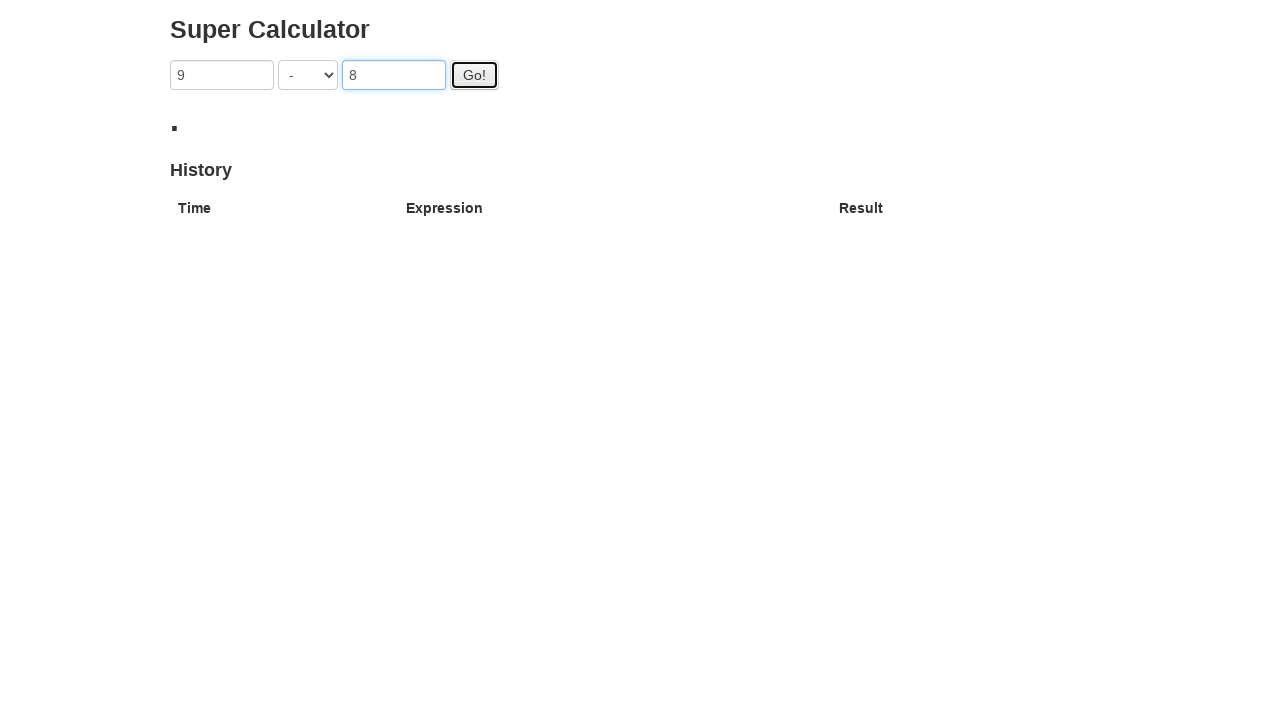

Result loaded for first subtraction, result should be 1
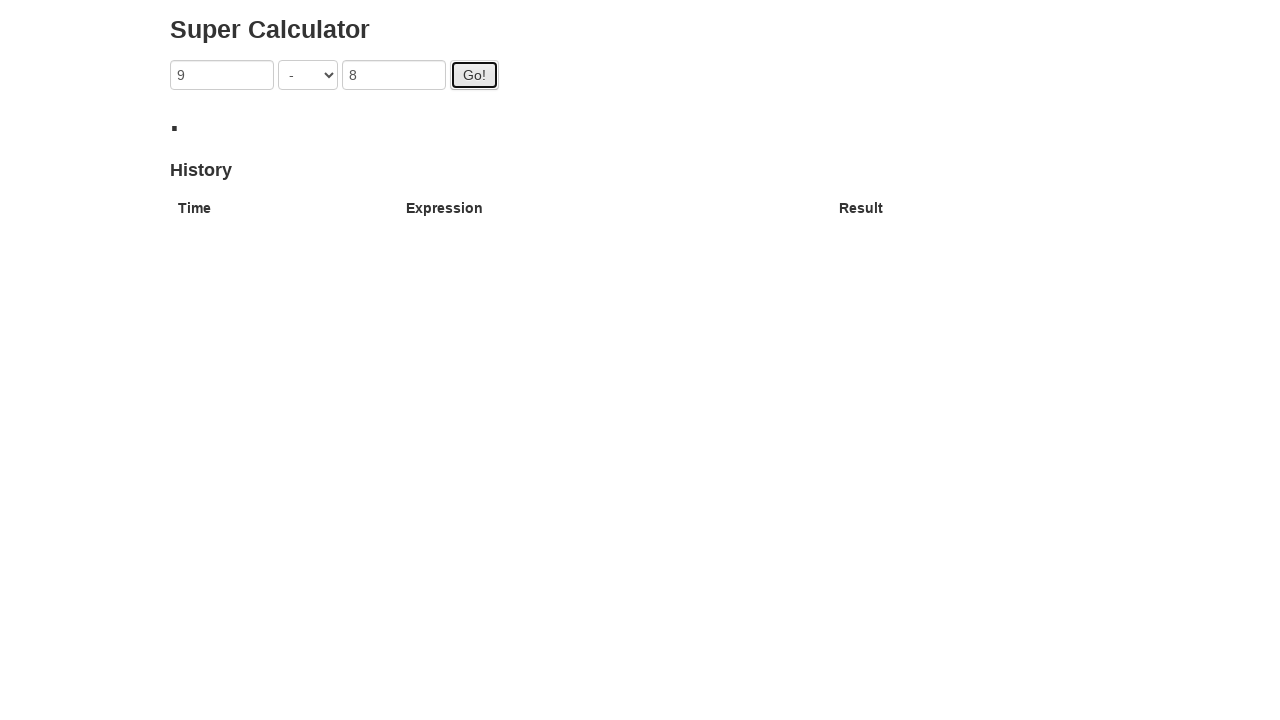

Filled first input field with '10' on input[ng-model='first']
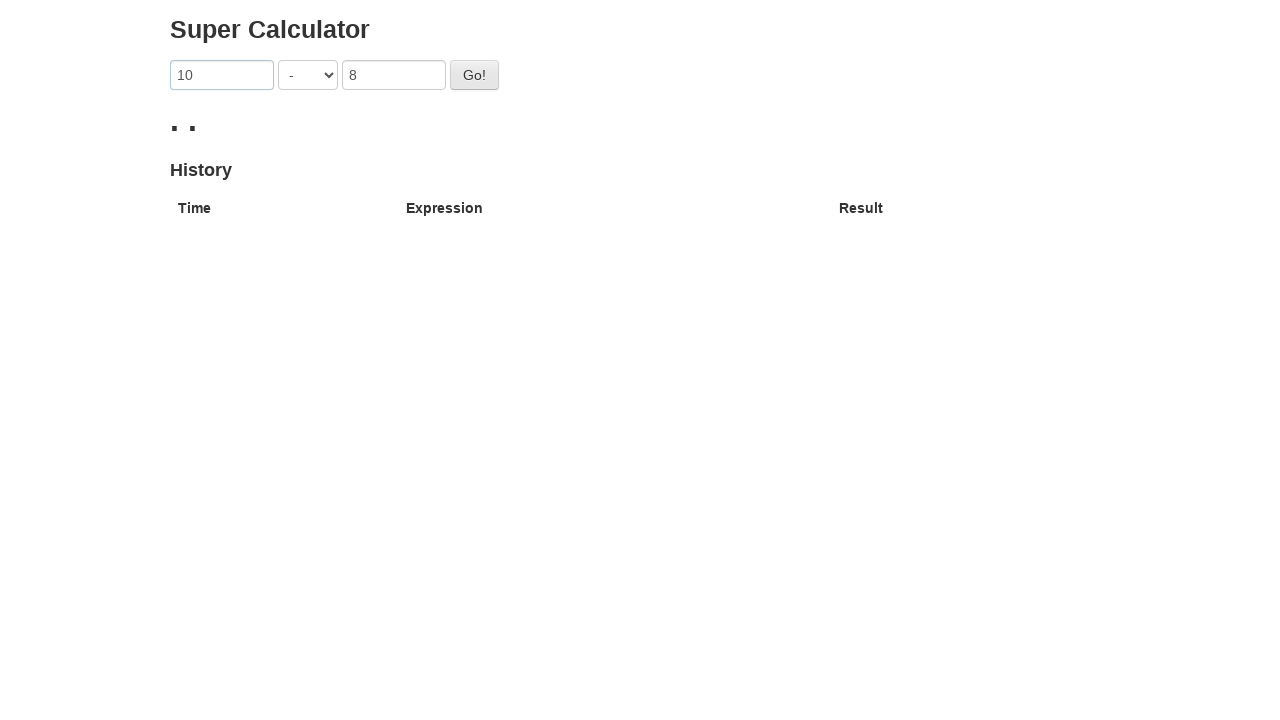

Selected subtraction operator '-' on select[ng-model='operator']
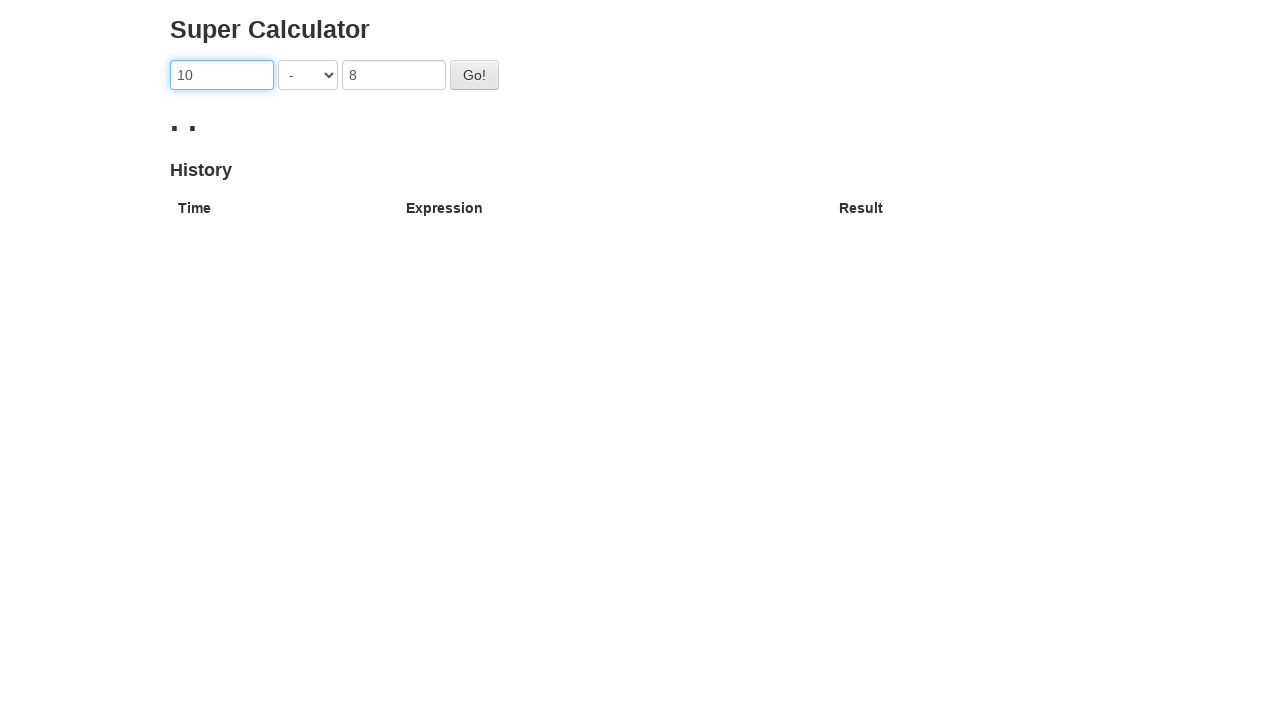

Filled second input field with '5' on input[ng-model='second']
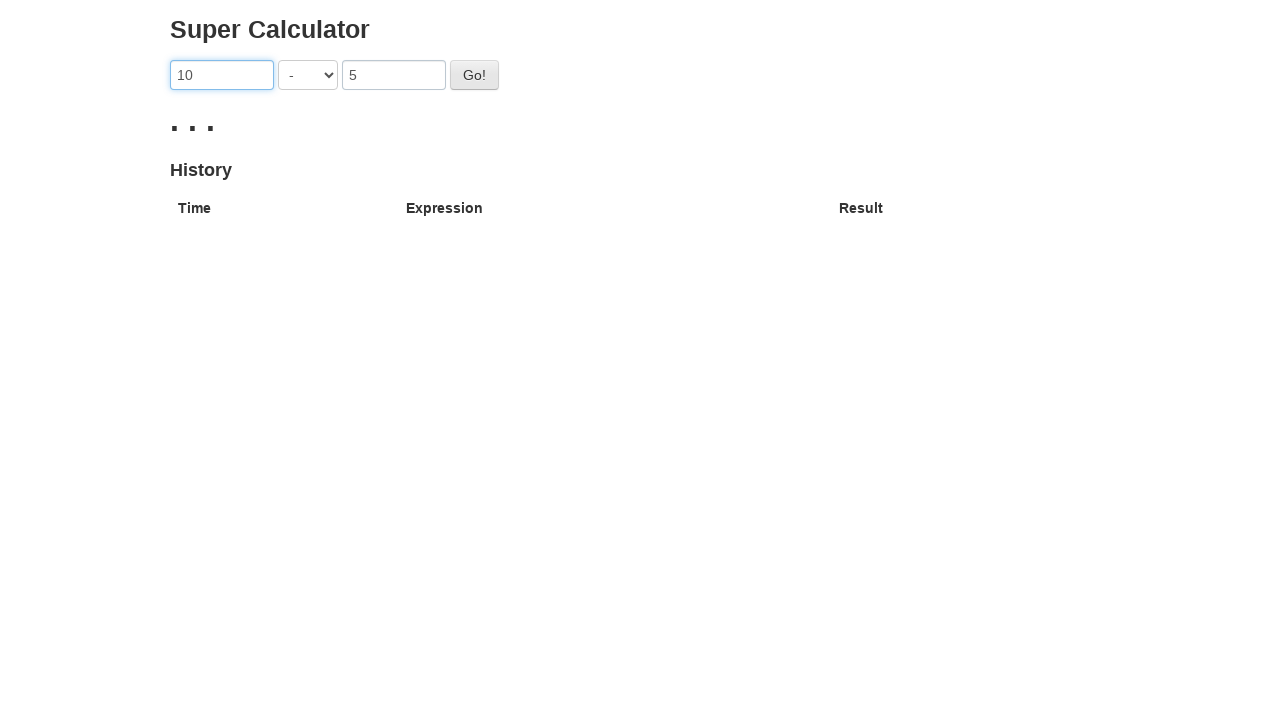

Clicked go button to perform second subtraction (10-5) at (474, 75) on #gobutton
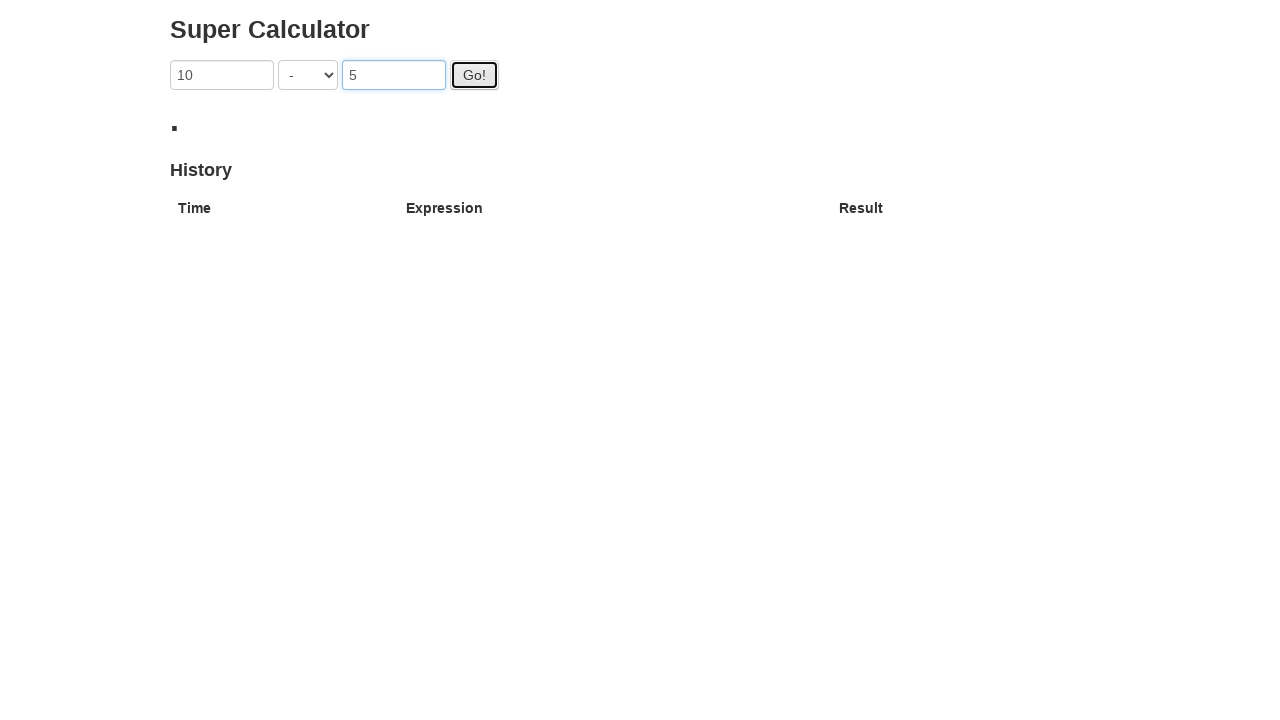

Result loaded for second subtraction, result should be 5
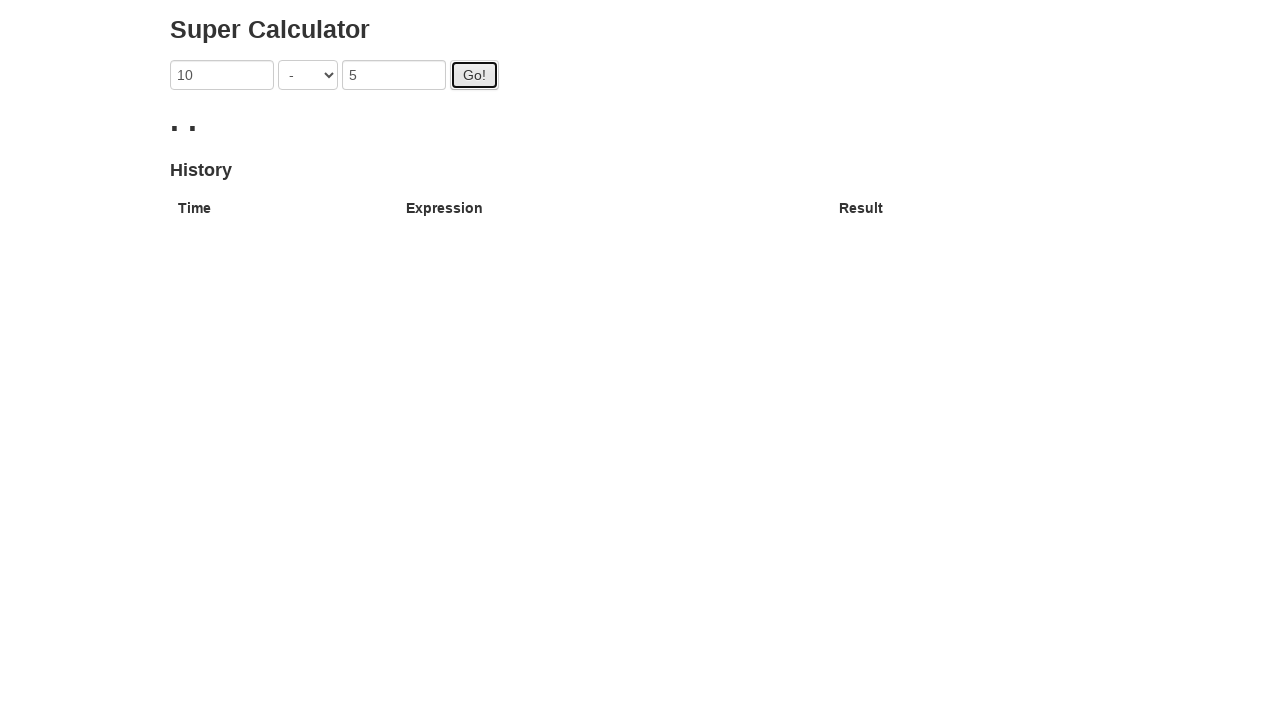

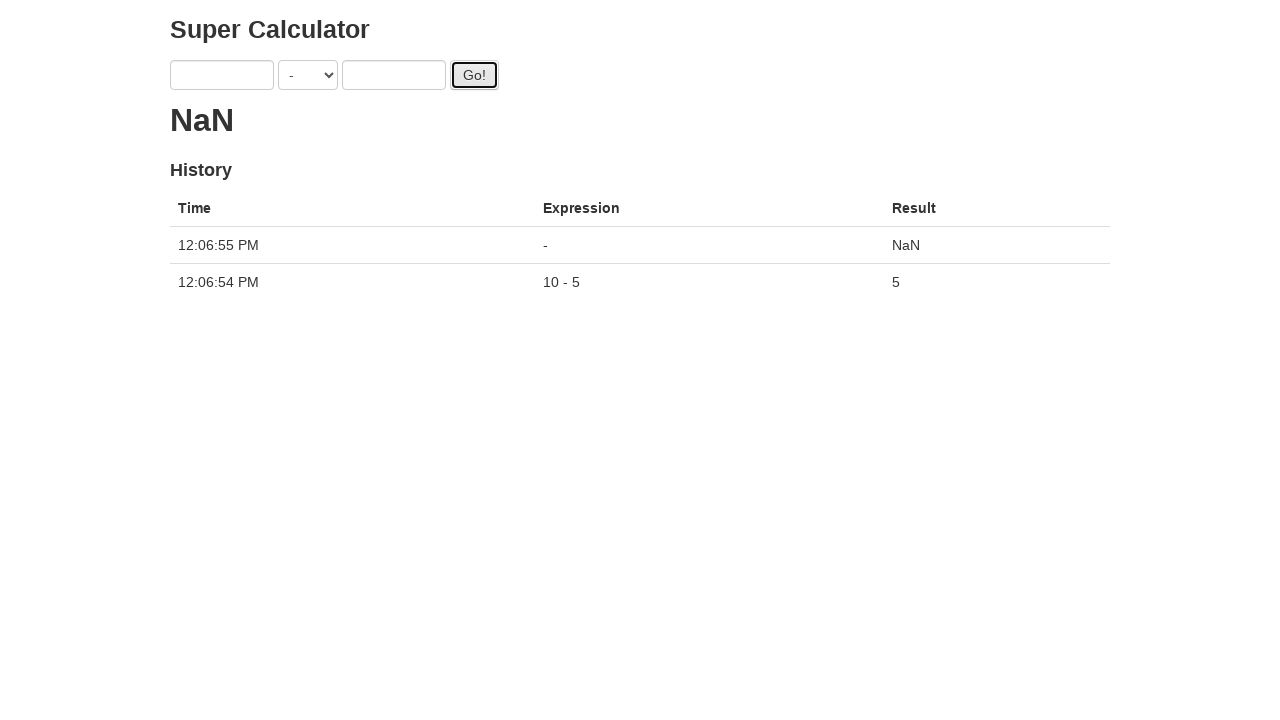